Retrieves and verifies the tag name of an input element

Starting URL: https://www.selenium.dev/selenium/web/inputs.html

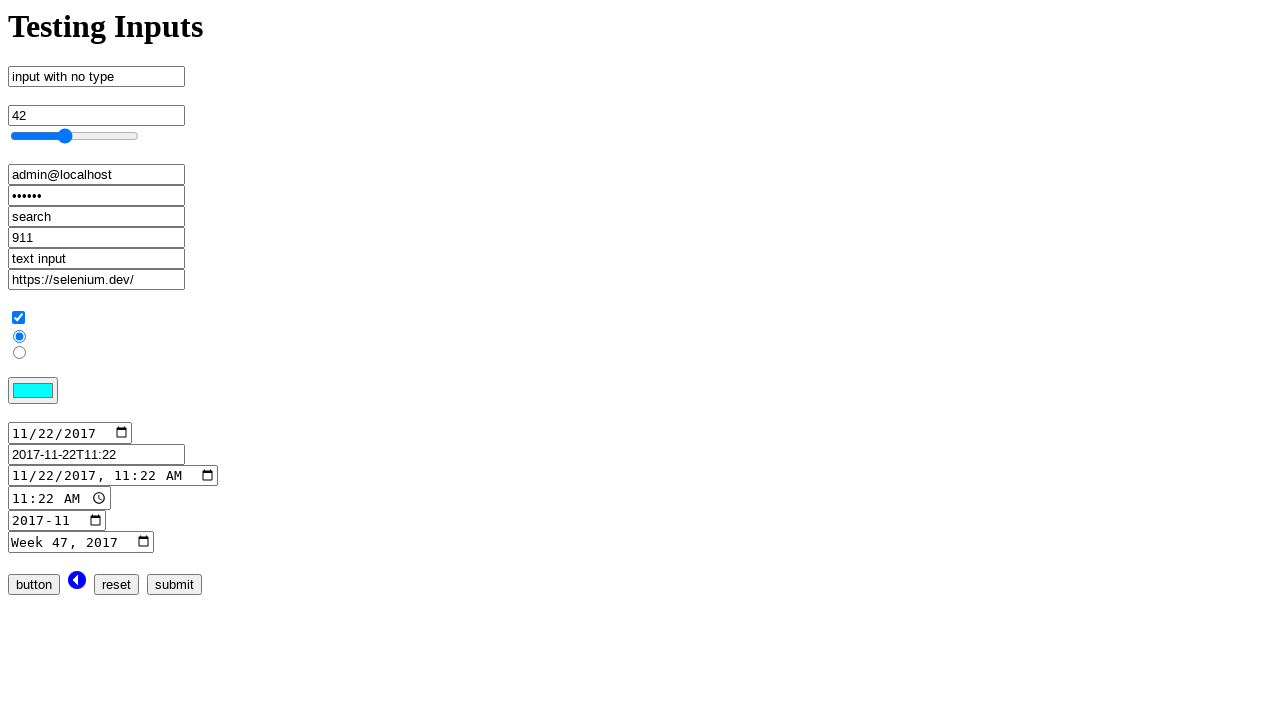

Located input element with name 'number_input'
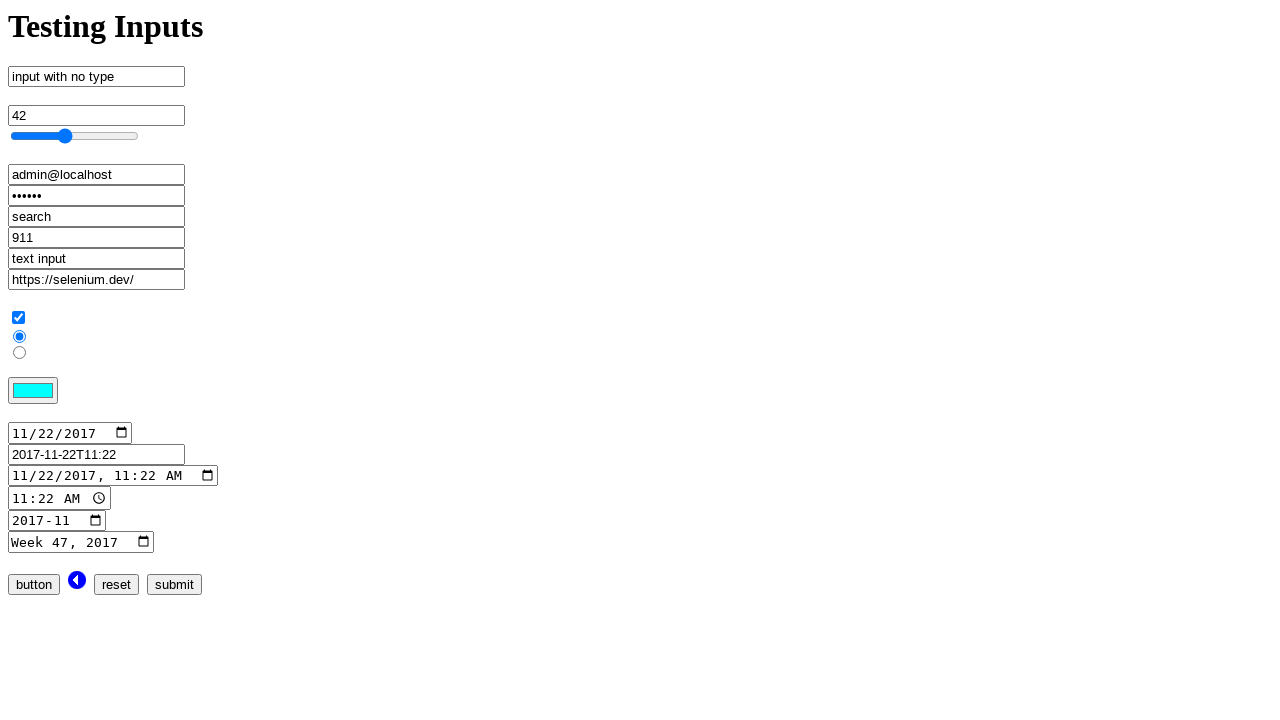

Retrieved and evaluated tag name of input element
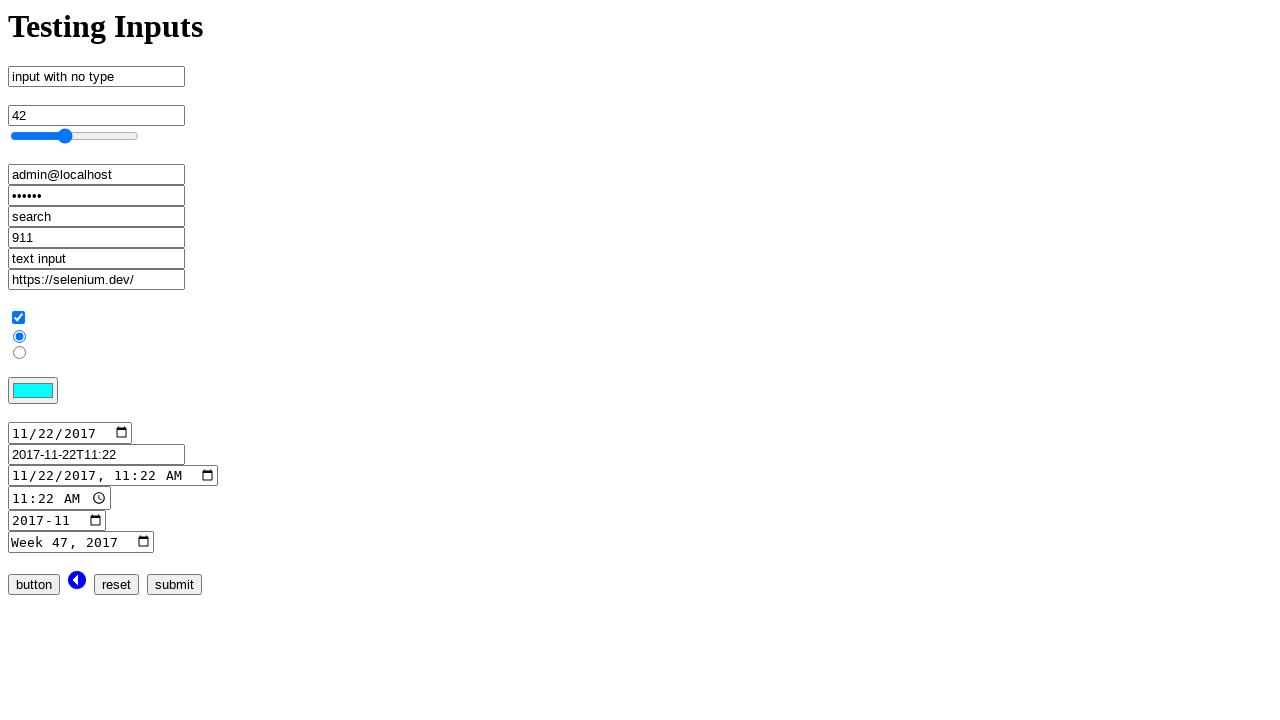

Verified element tag name is 'input'
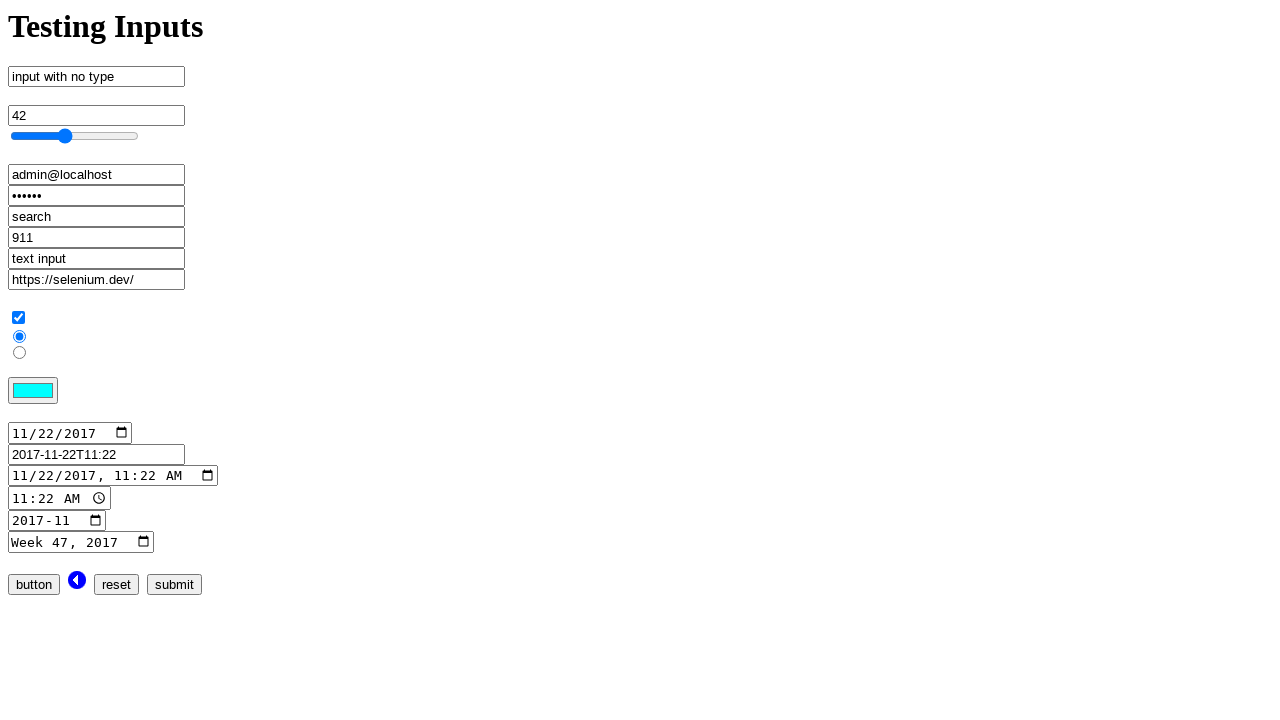

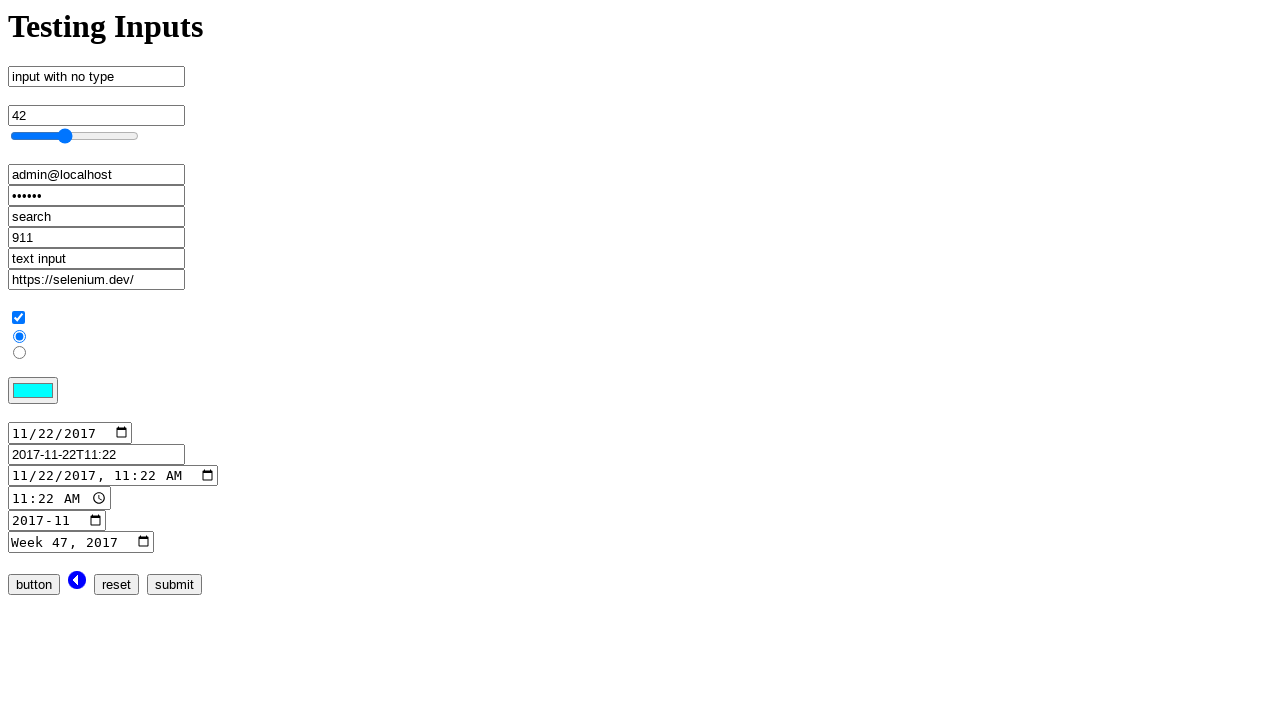